Tests form submission with an extremely large potency value to verify error handling

Starting URL: https://carros-crud.vercel.app/

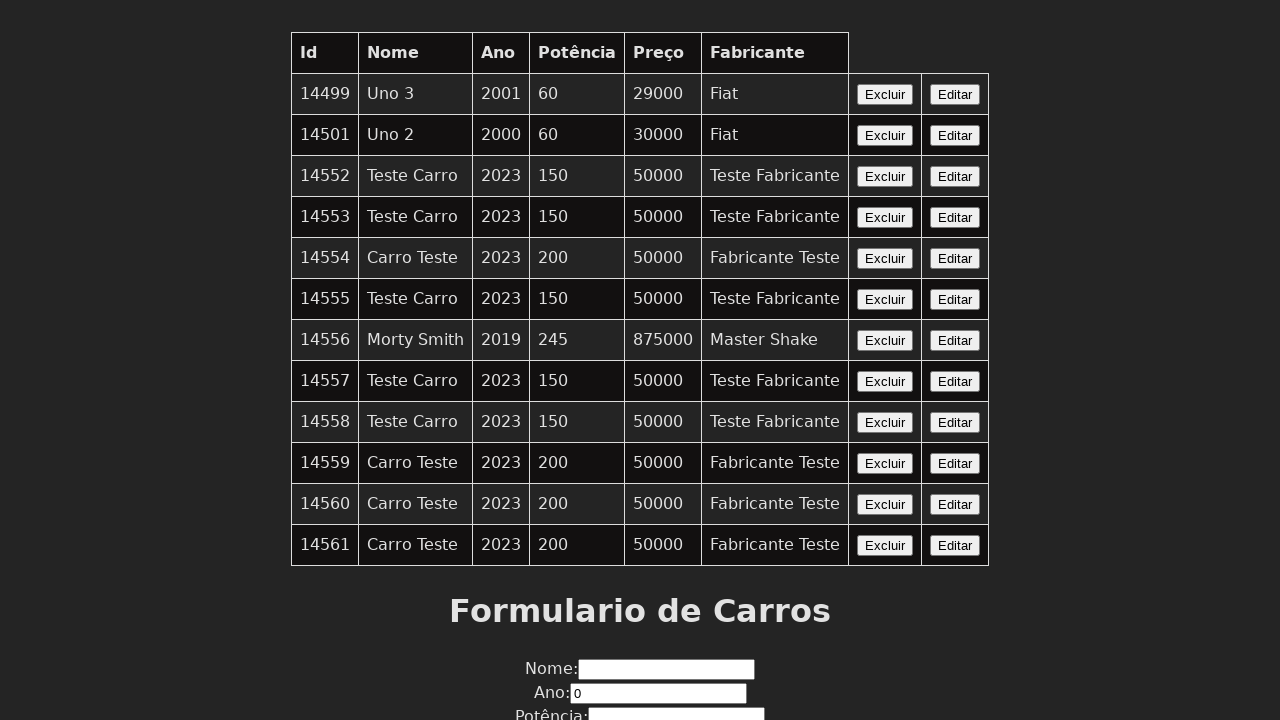

Filled nome field with 'Teste Carro' on input[name='nome']
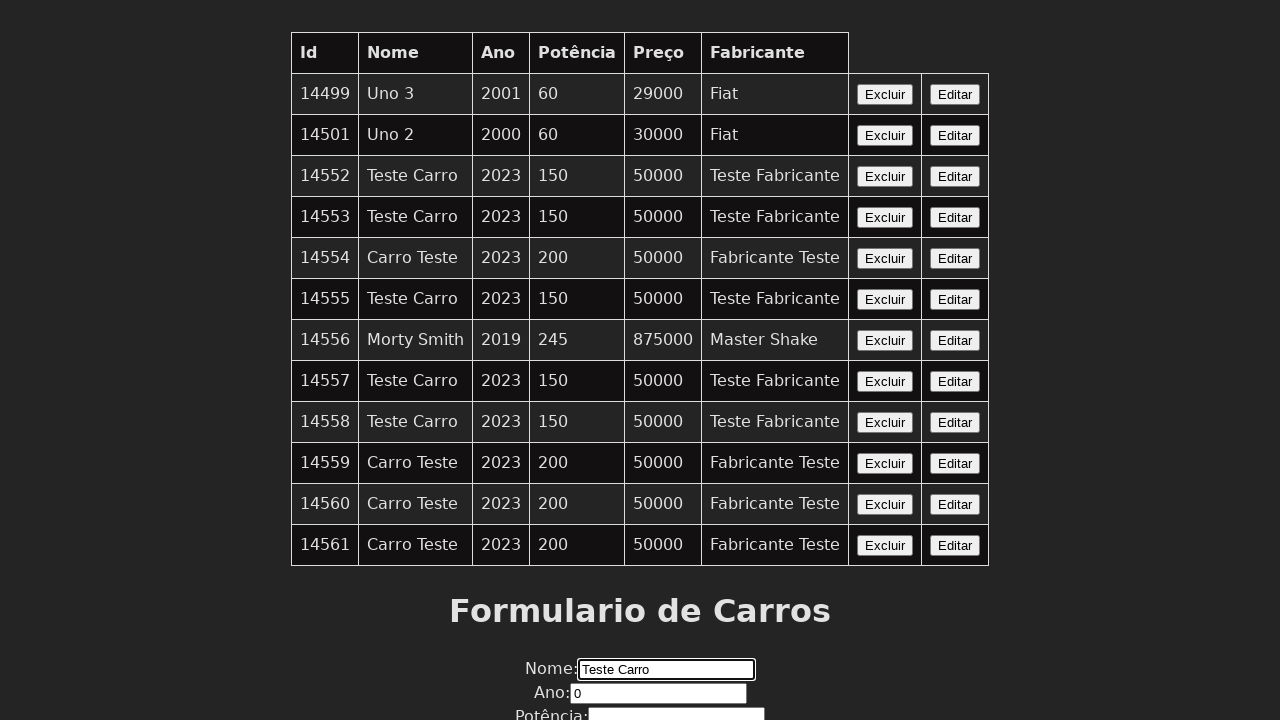

Filled ano field with '2000' on input[name='ano']
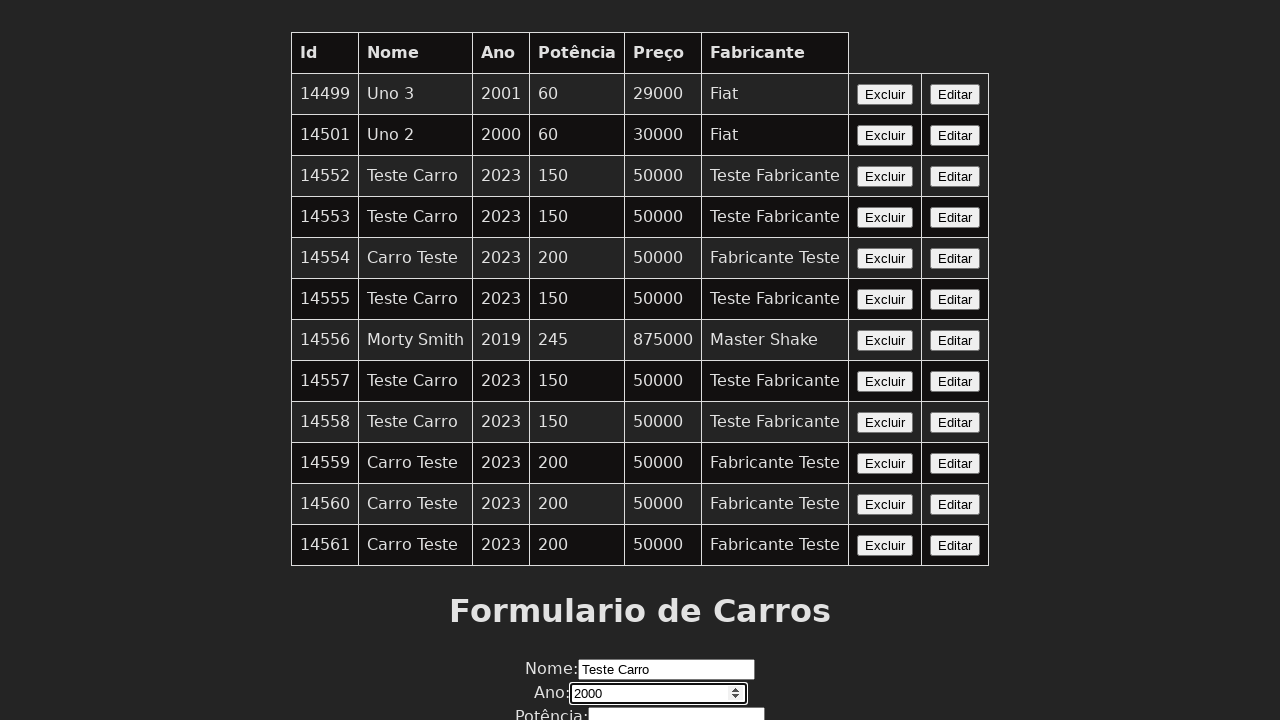

Filled potencia field with extremely large value '2147483648' on input[name='potencia']
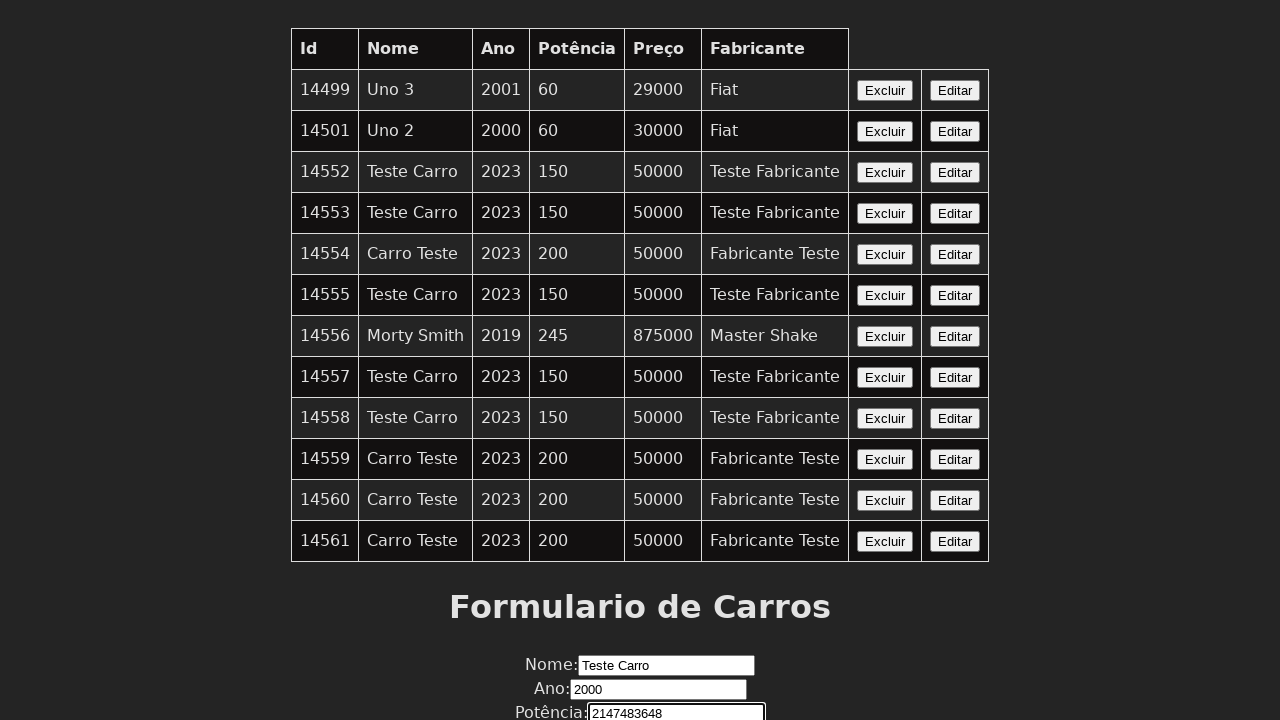

Filled preco field with '50000' on input[name='preco']
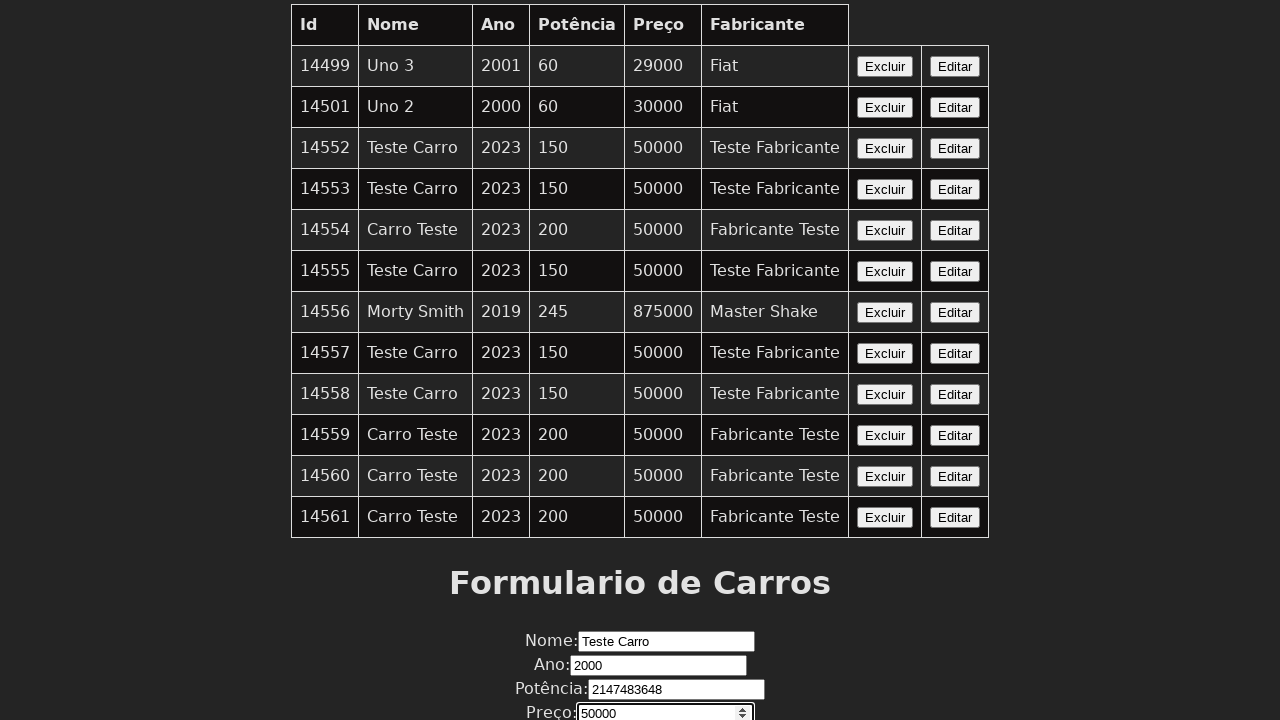

Filled fabricante field with 'Fabricante Teste' on input[name='fabricante']
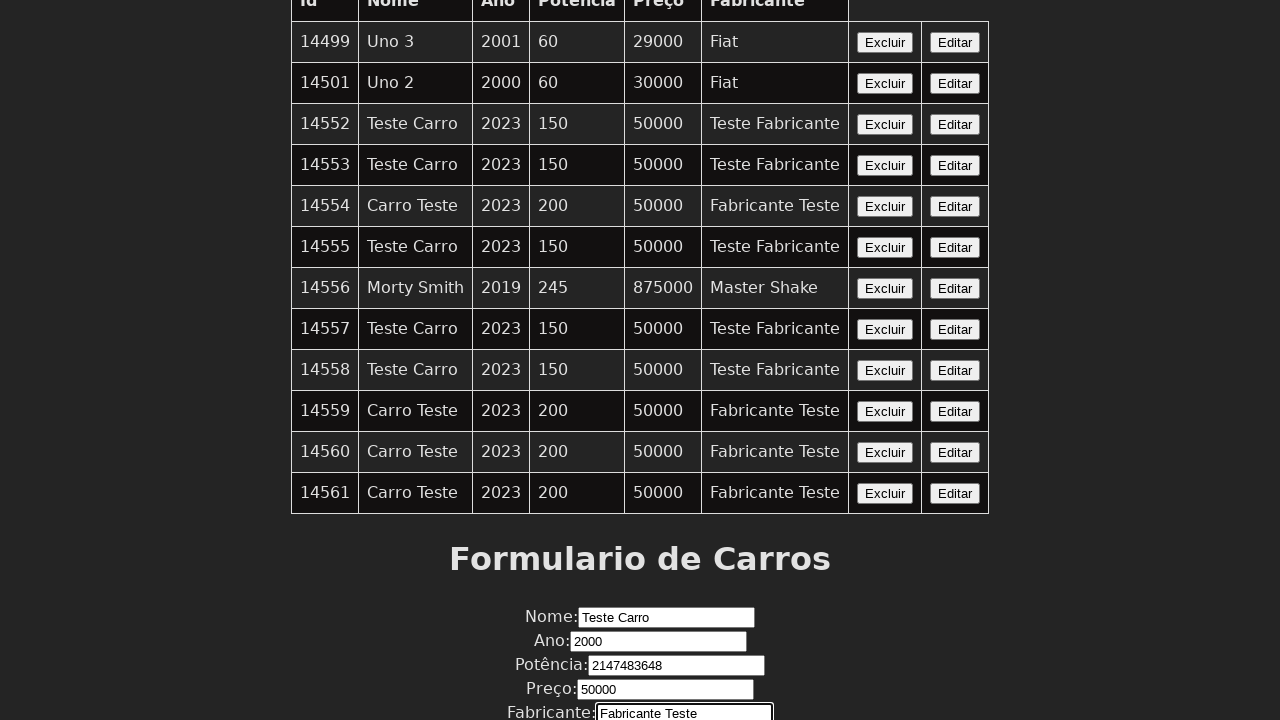

Clicked Enviar button to submit form at (640, 676) on xpath=//button[contains(text(),'Enviar')]
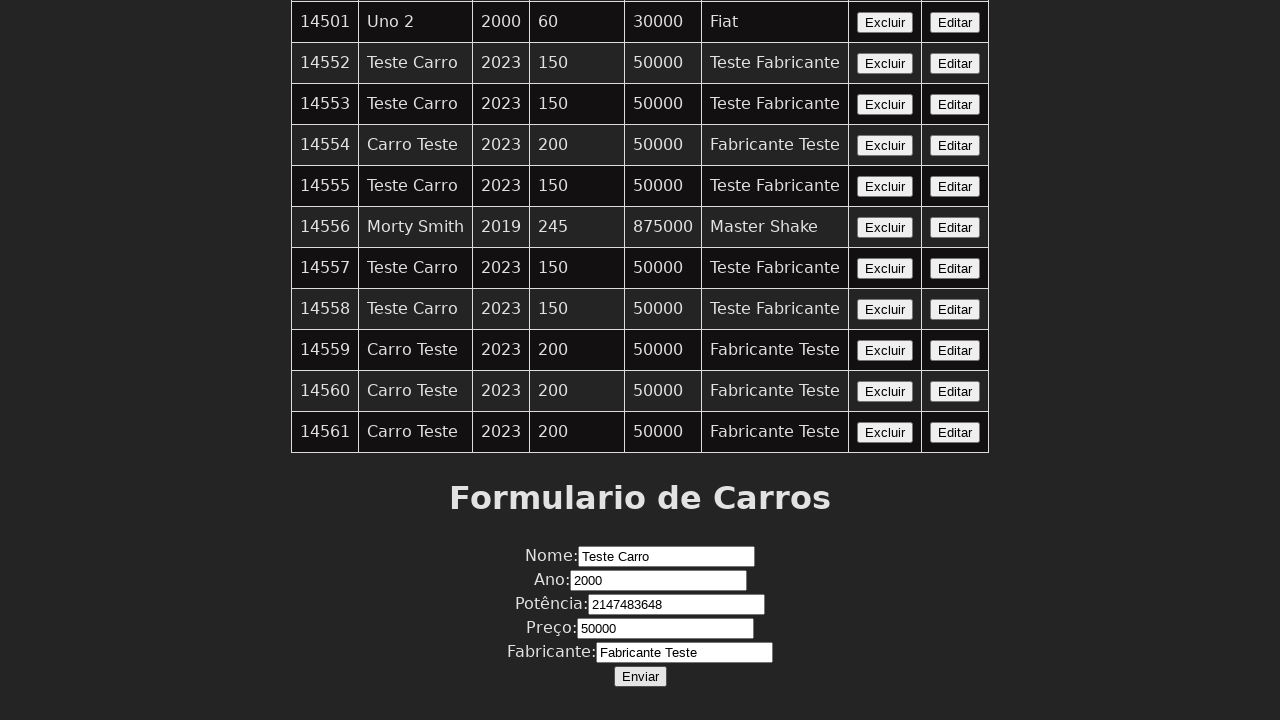

Set up dialog handler to accept alerts
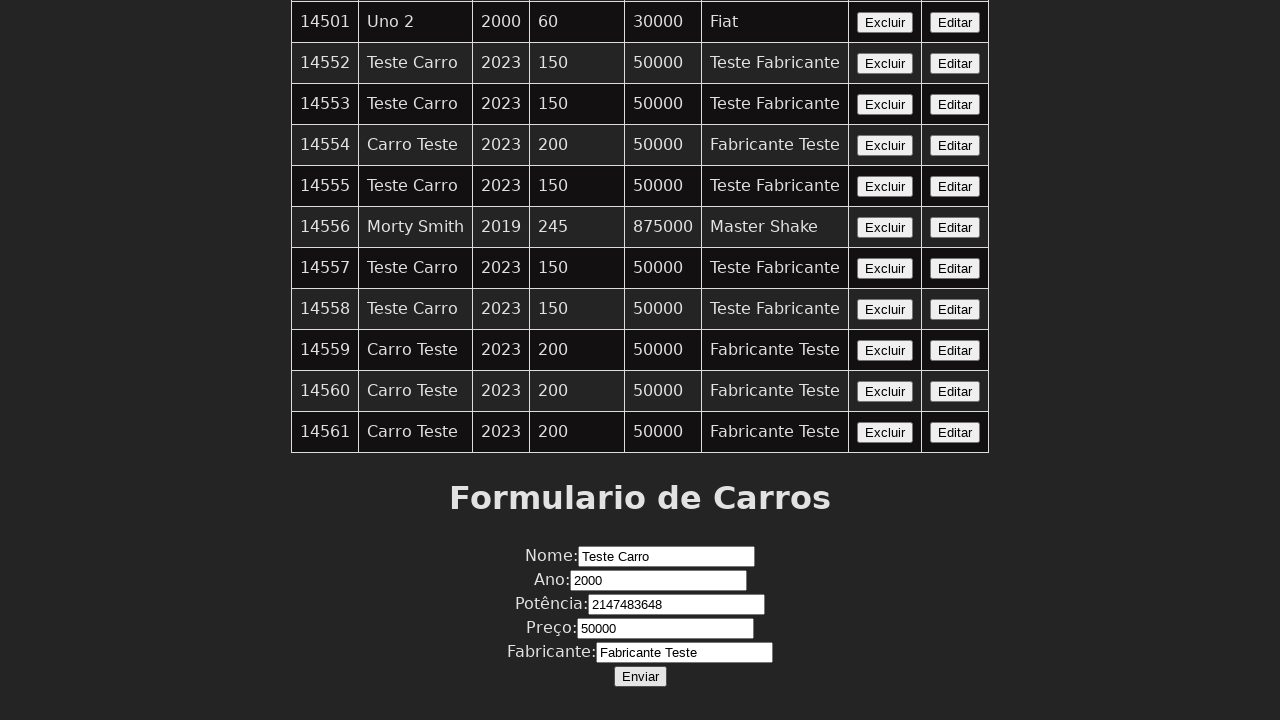

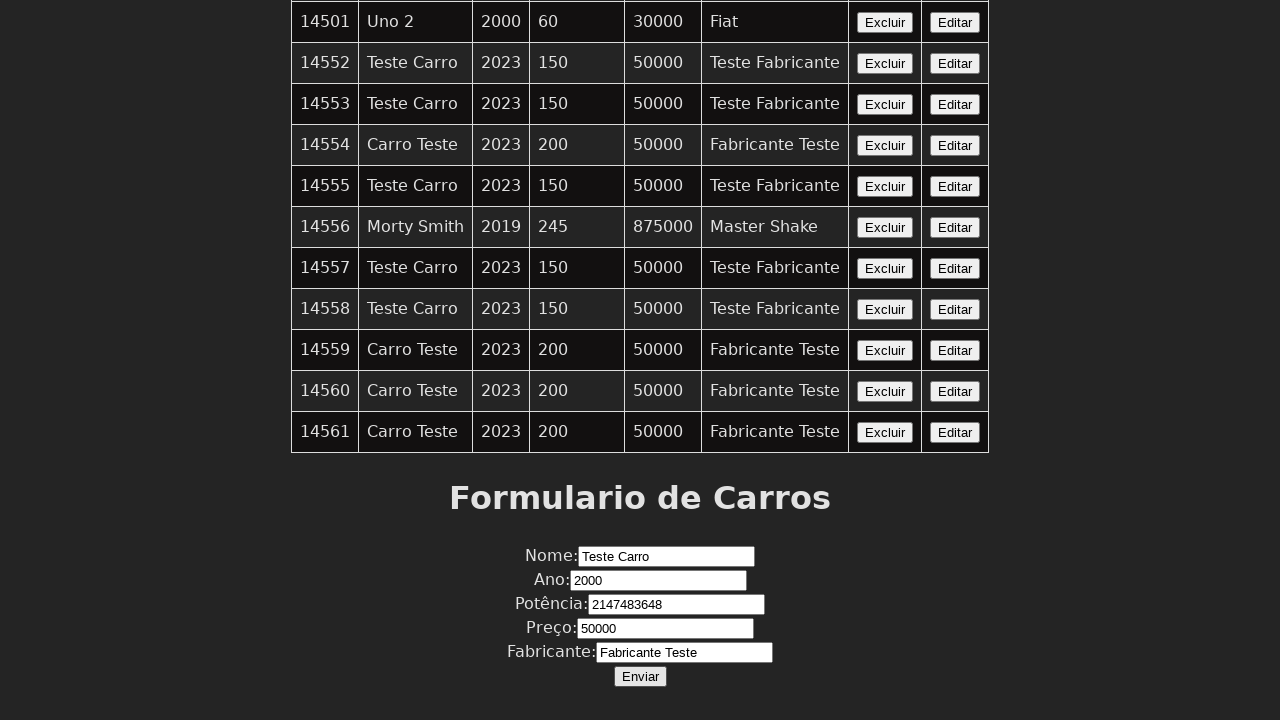